Tests an e-commerce flow by searching for products, adding a specific item (Cashews) to cart, and proceeding through checkout to place an order

Starting URL: https://rahulshettyacademy.com/seleniumPractise/#/

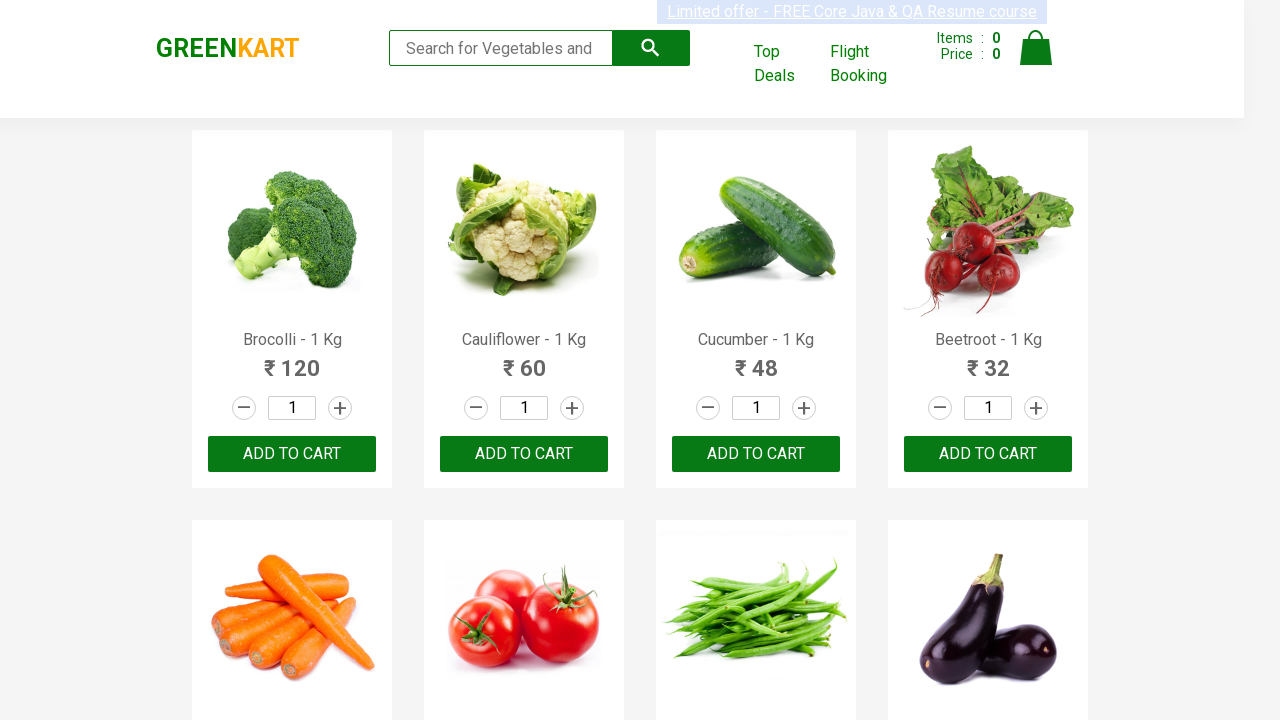

Filled search field with 'cad' to search for products on .search-keyword
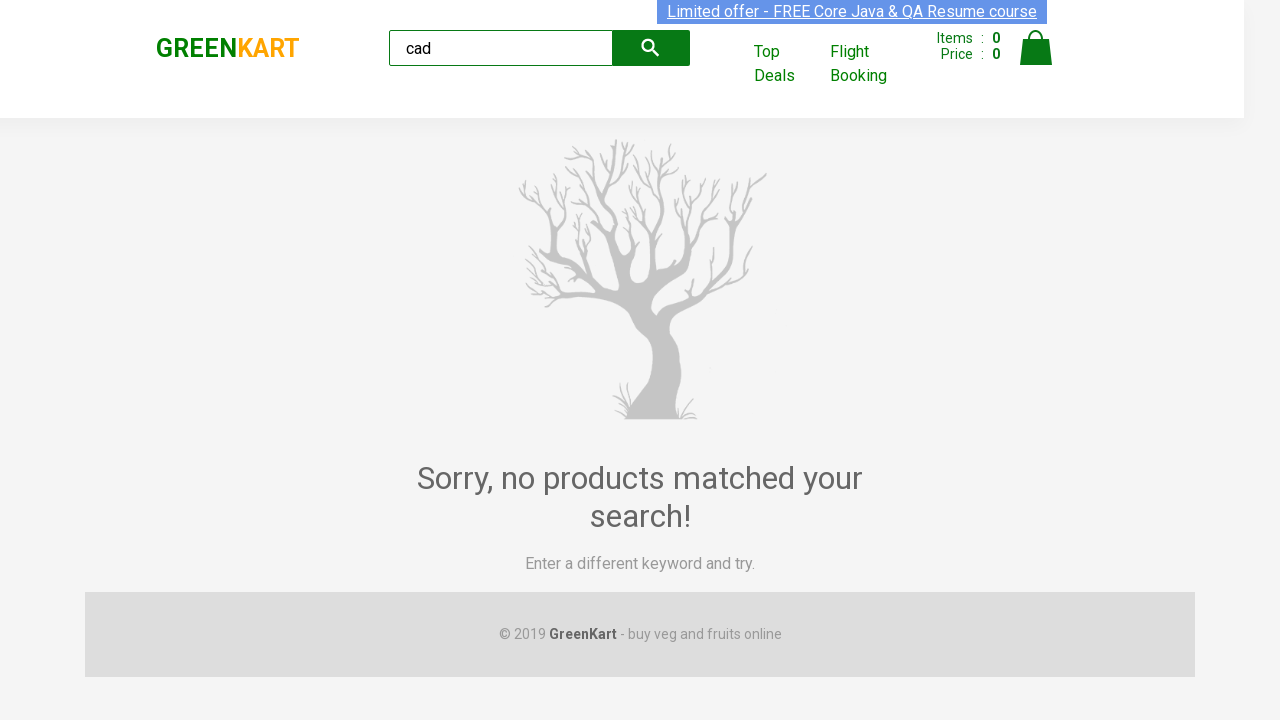

Waited 2 seconds for search results to load
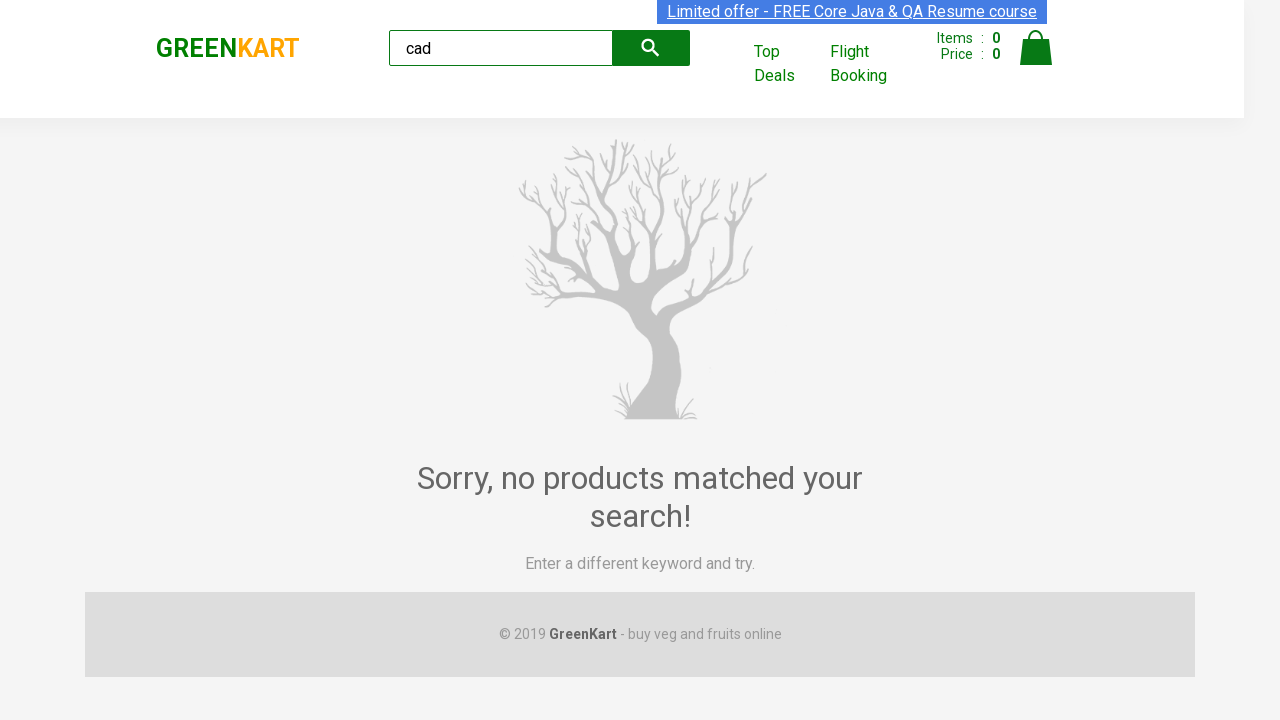

Located all products on the page
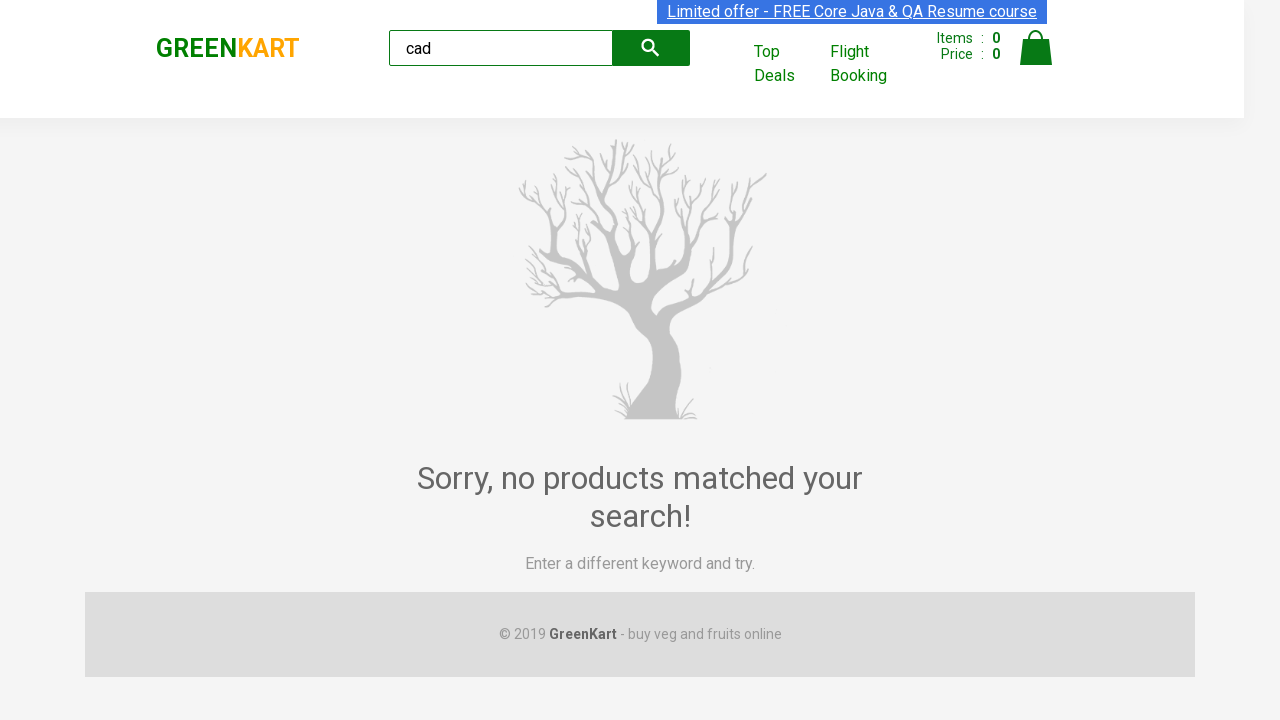

Clicked on cart icon to view shopping cart at (1036, 59) on .cart-icon
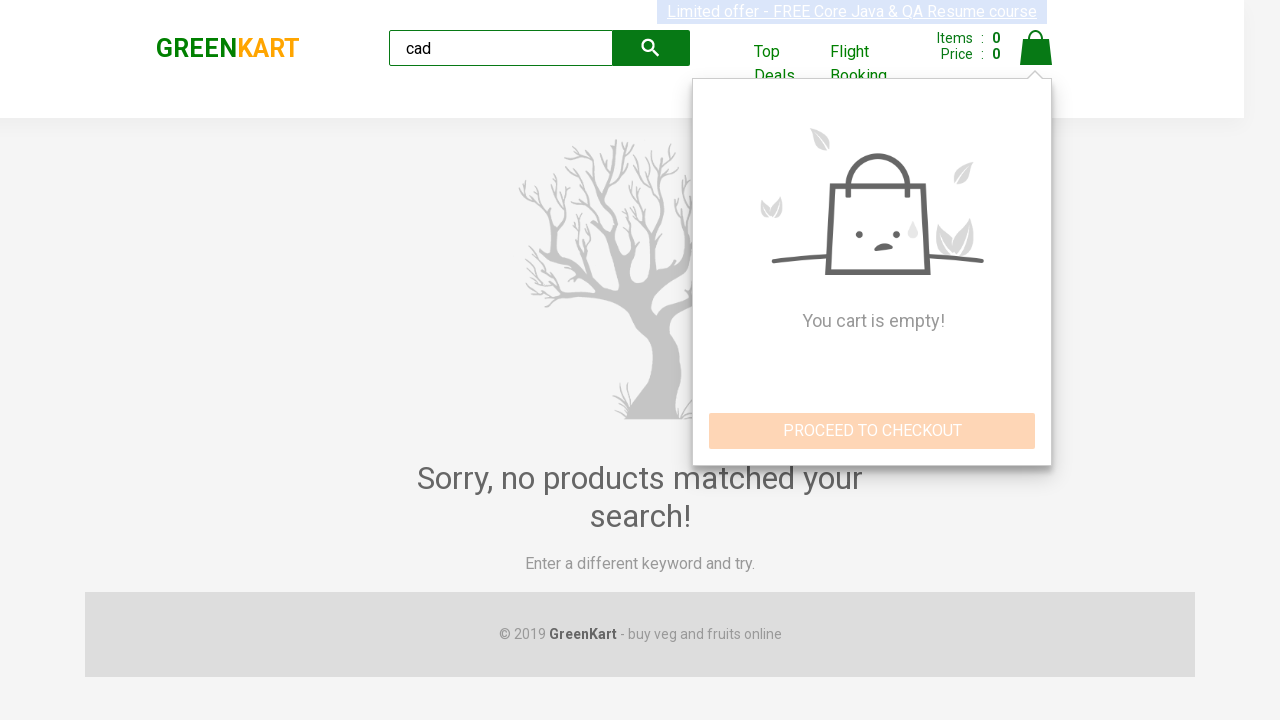

Clicked 'PROCEED TO CHECKOUT' button at (872, 431) on text=PROCEED TO CHECKOUT
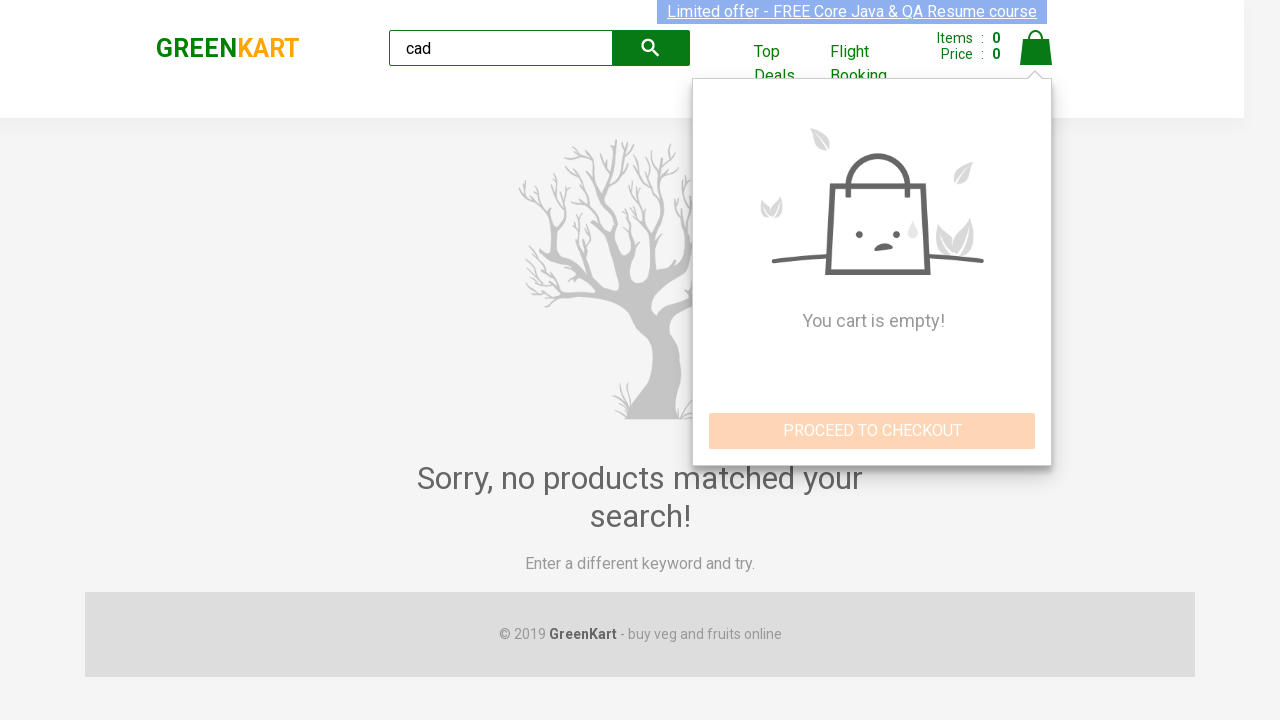

Clicked 'Place Order' button to complete the purchase at (1036, 388) on text=Place Order
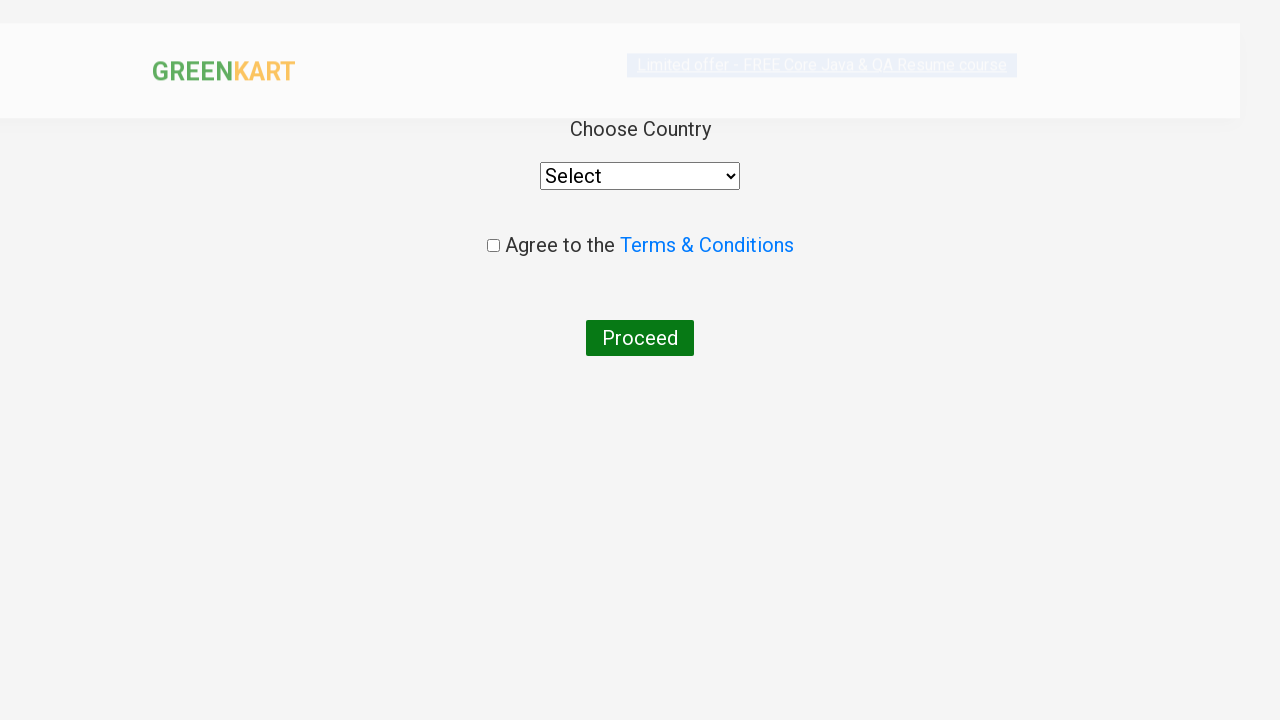

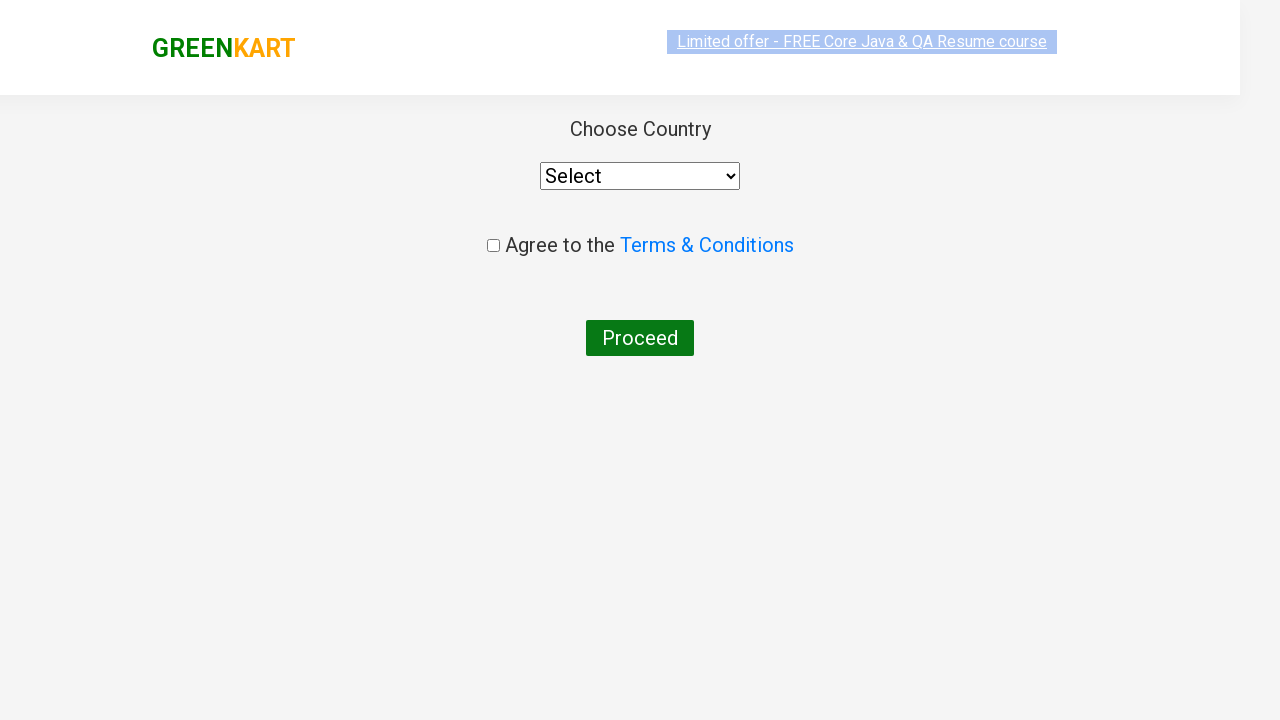